Tests checkbox selection by ensuring only the first checkbox is selected and deselecting the second checkbox if needed

Starting URL: https://www.tutorialspoint.com/selenium/practice/check-box.php

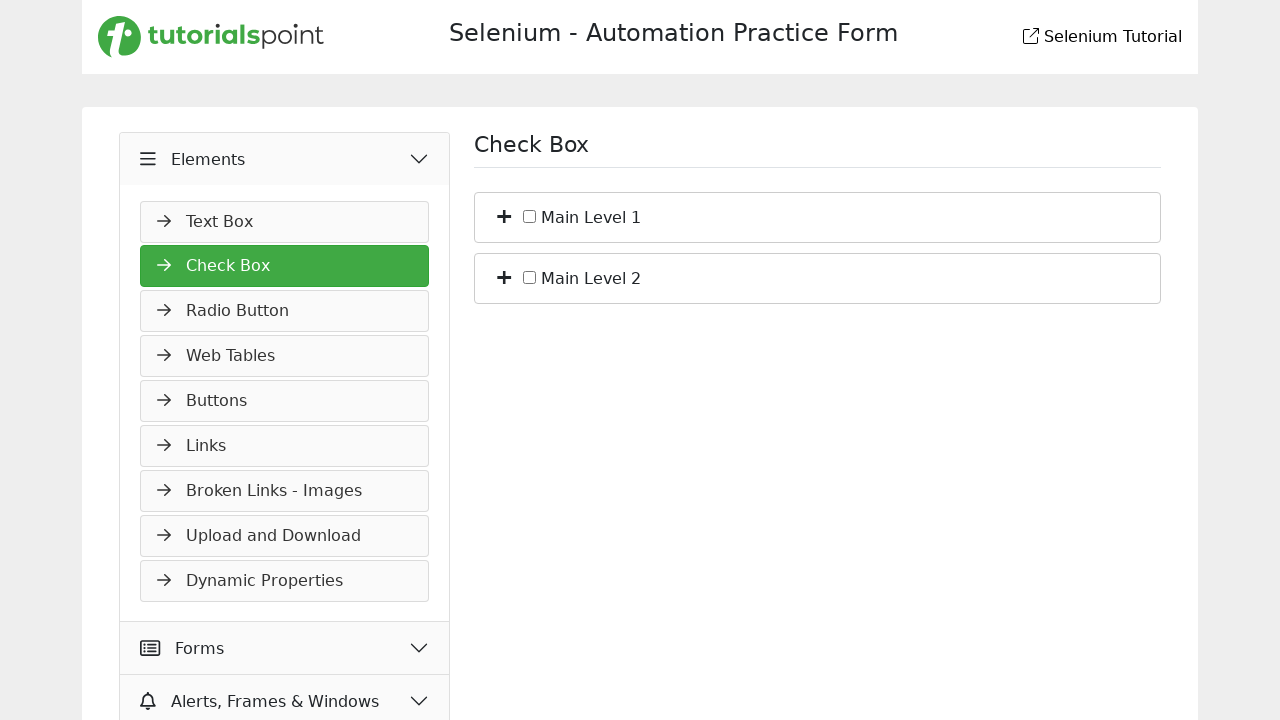

Located first checkbox element
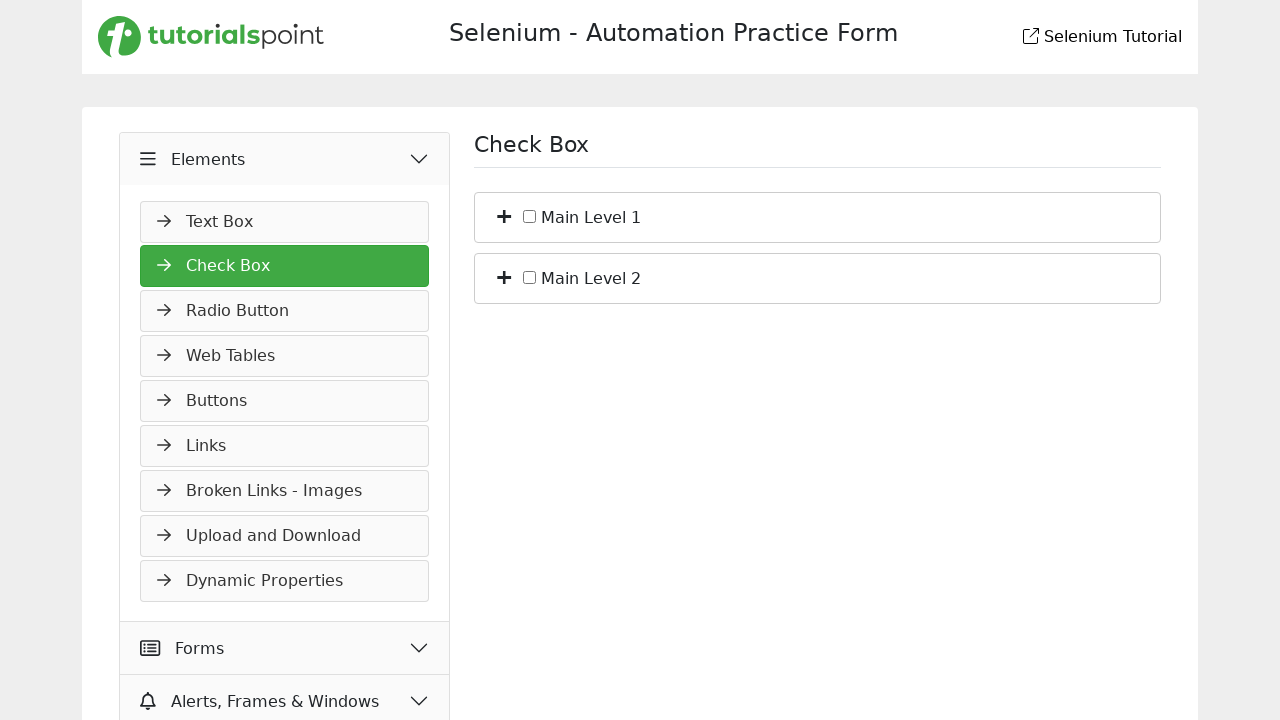

Located second checkbox element
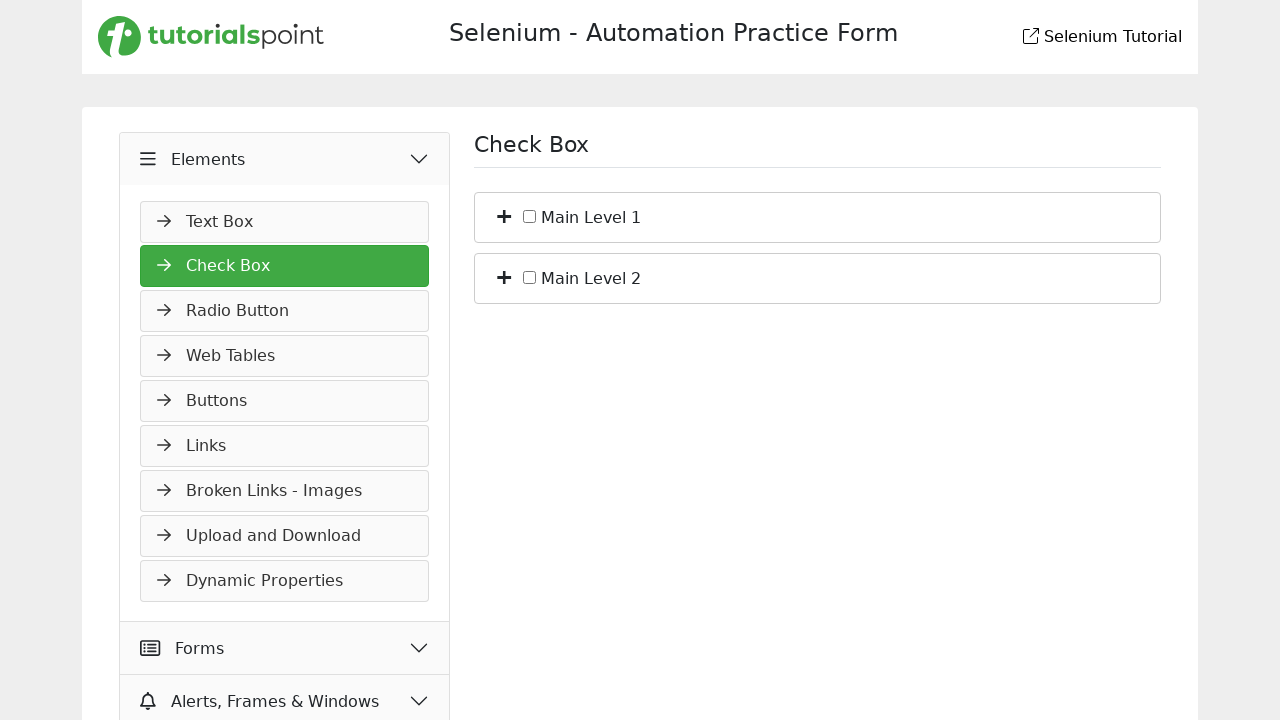

Clicked first checkbox to select it at (530, 216) on #c_bs_1
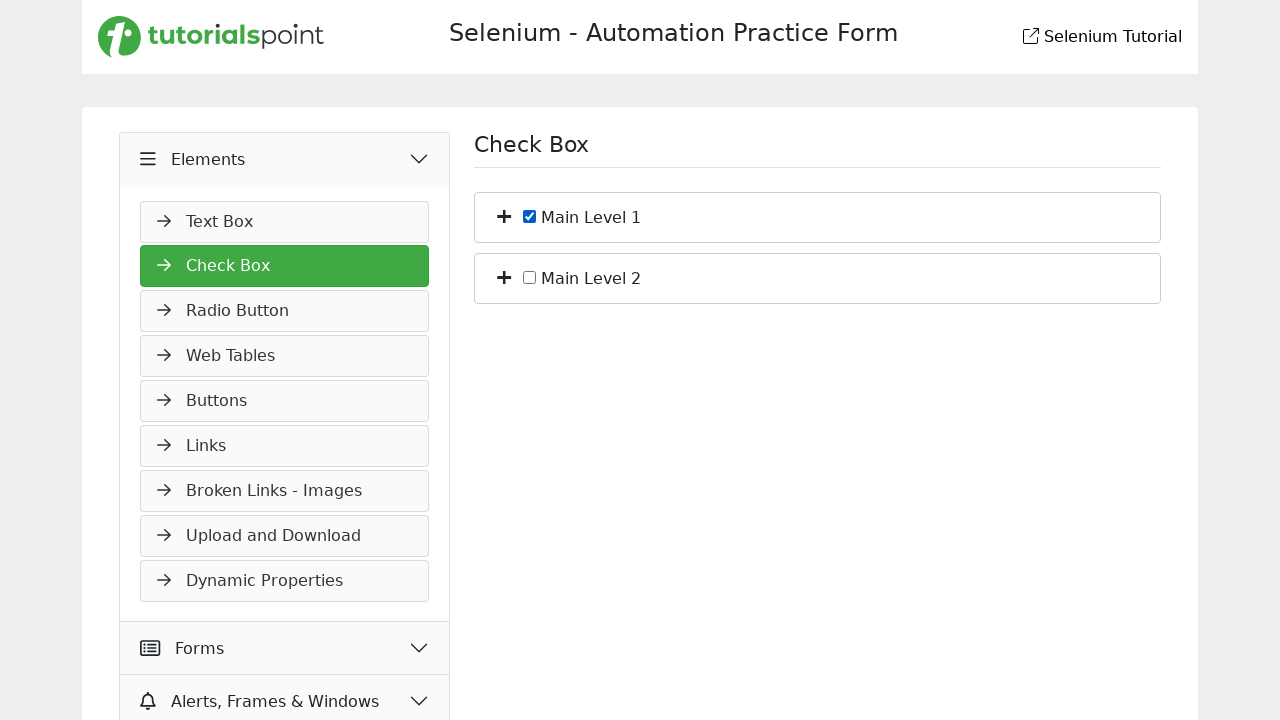

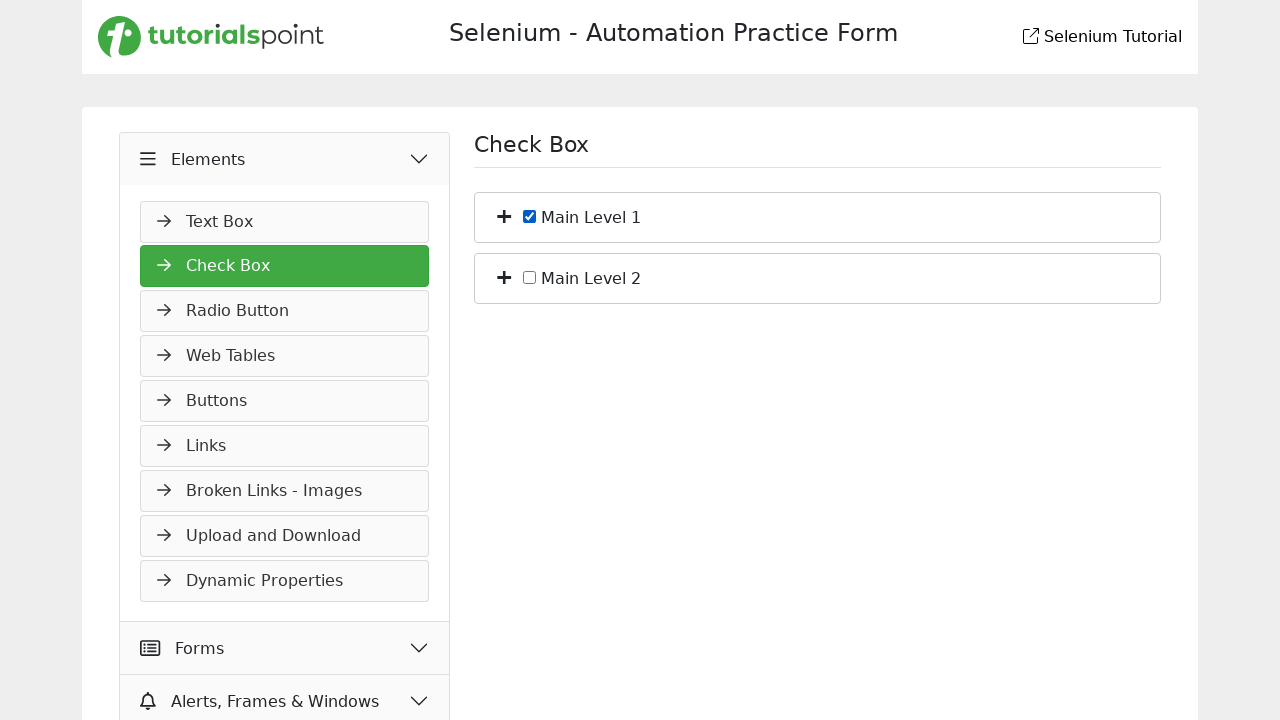